Tests various UI interactions including hiding/showing elements, handling JavaScript alert dialogs, mouse hover actions, and interacting with elements inside an iframe.

Starting URL: https://rahulshettyacademy.com/AutomationPractice/

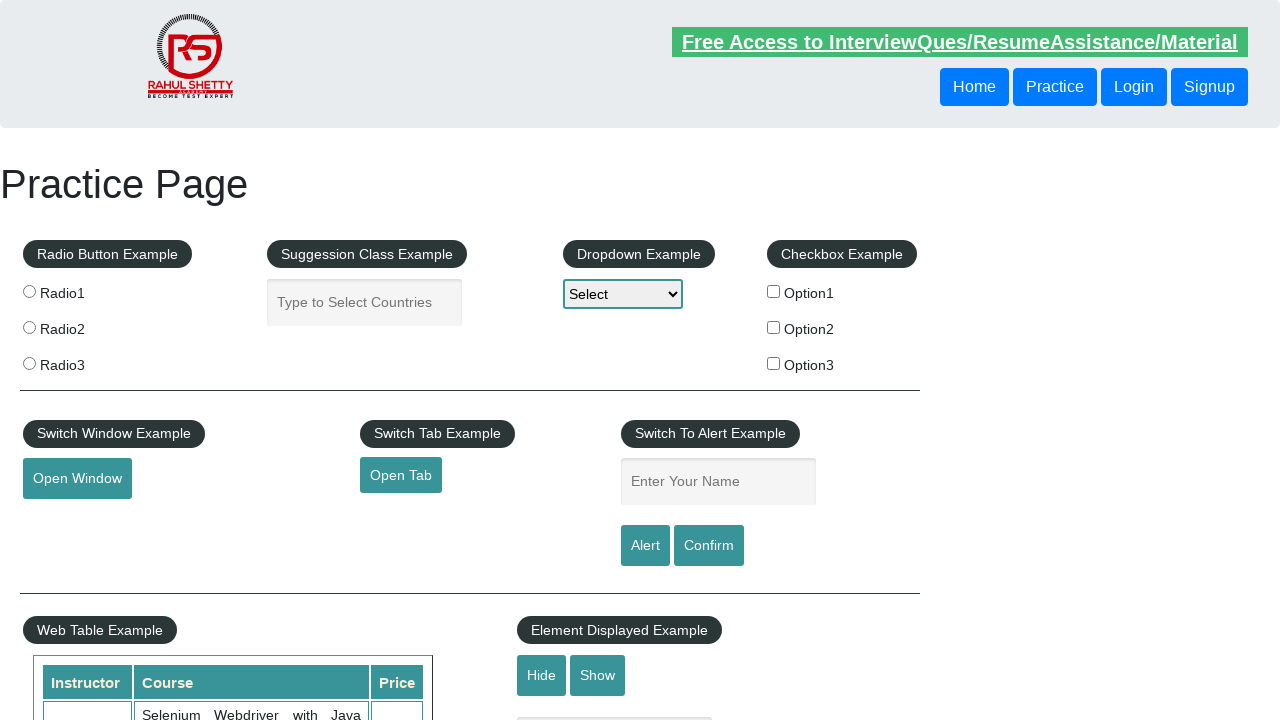

Verified text element is initially visible
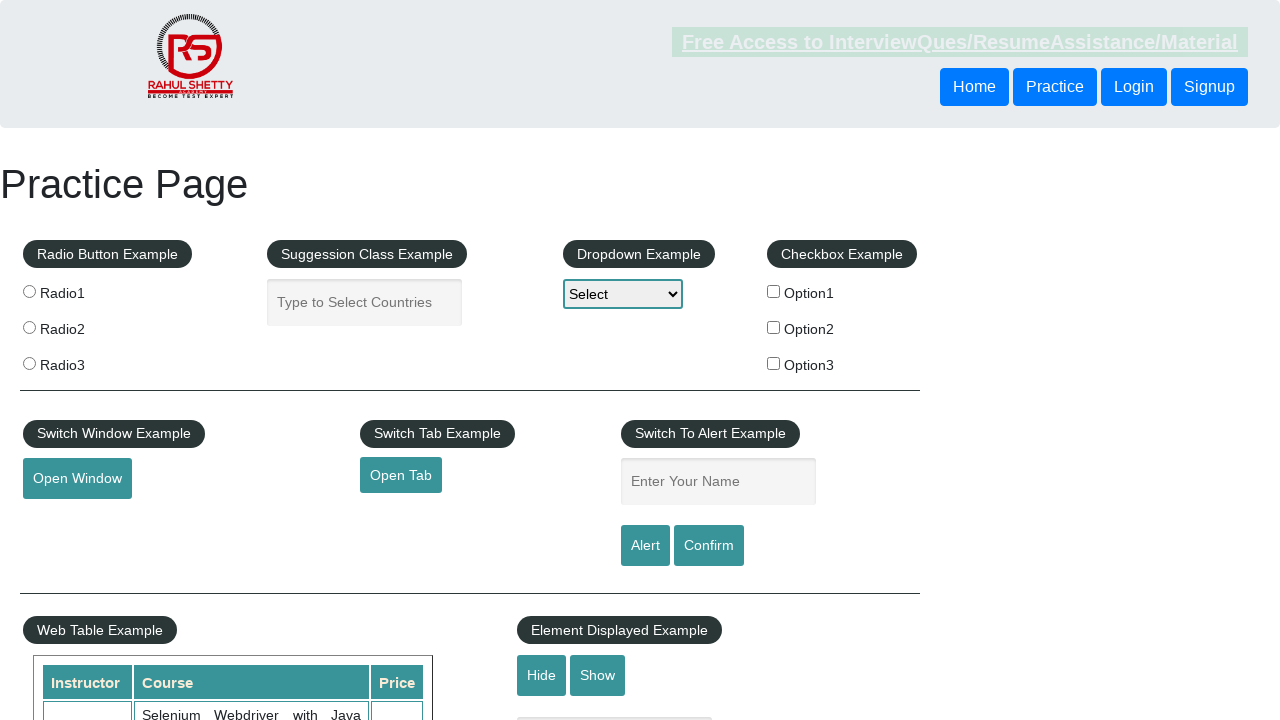

Clicked hide button to hide text element at (542, 675) on #hide-textbox
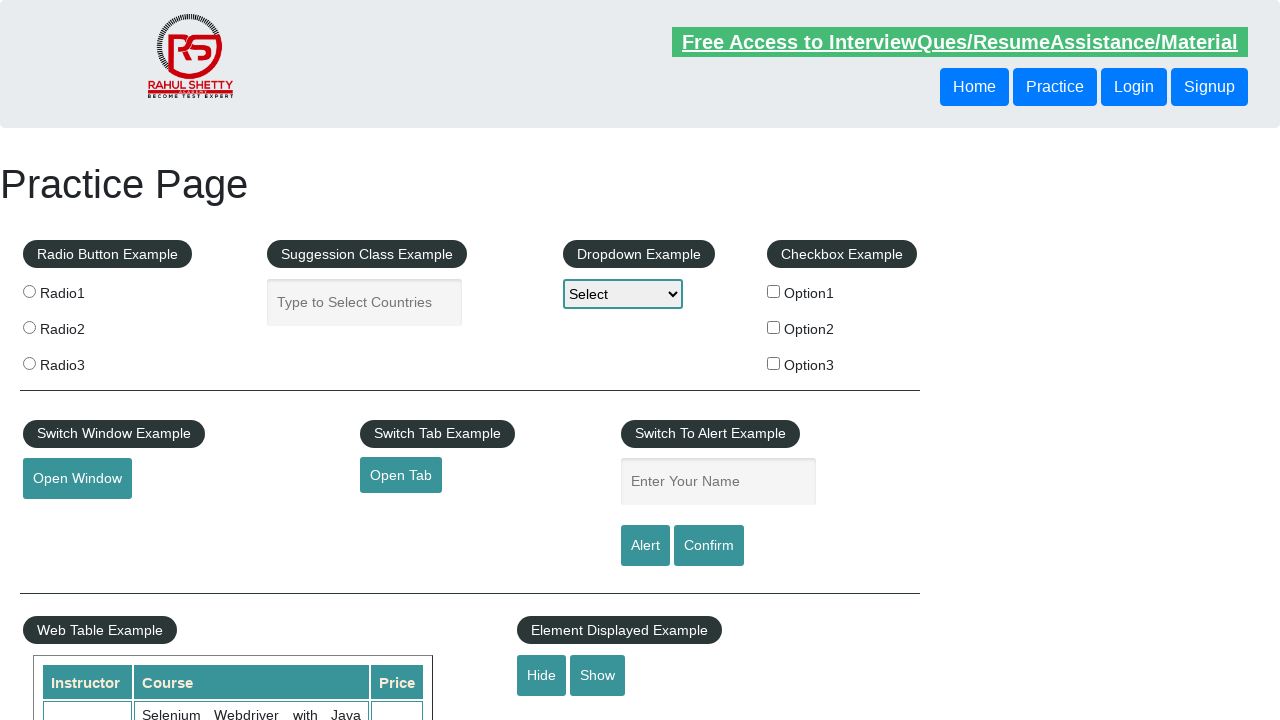

Verified text element is now hidden
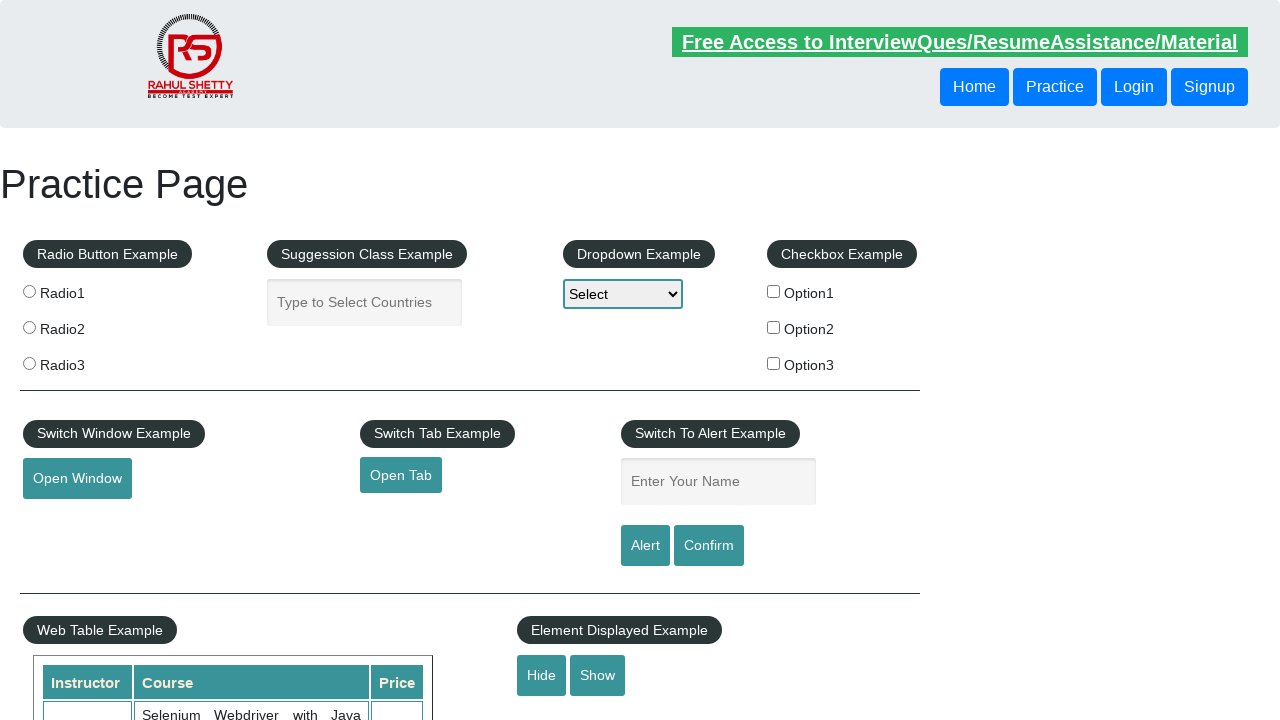

Set up dialog handler to accept JavaScript alerts
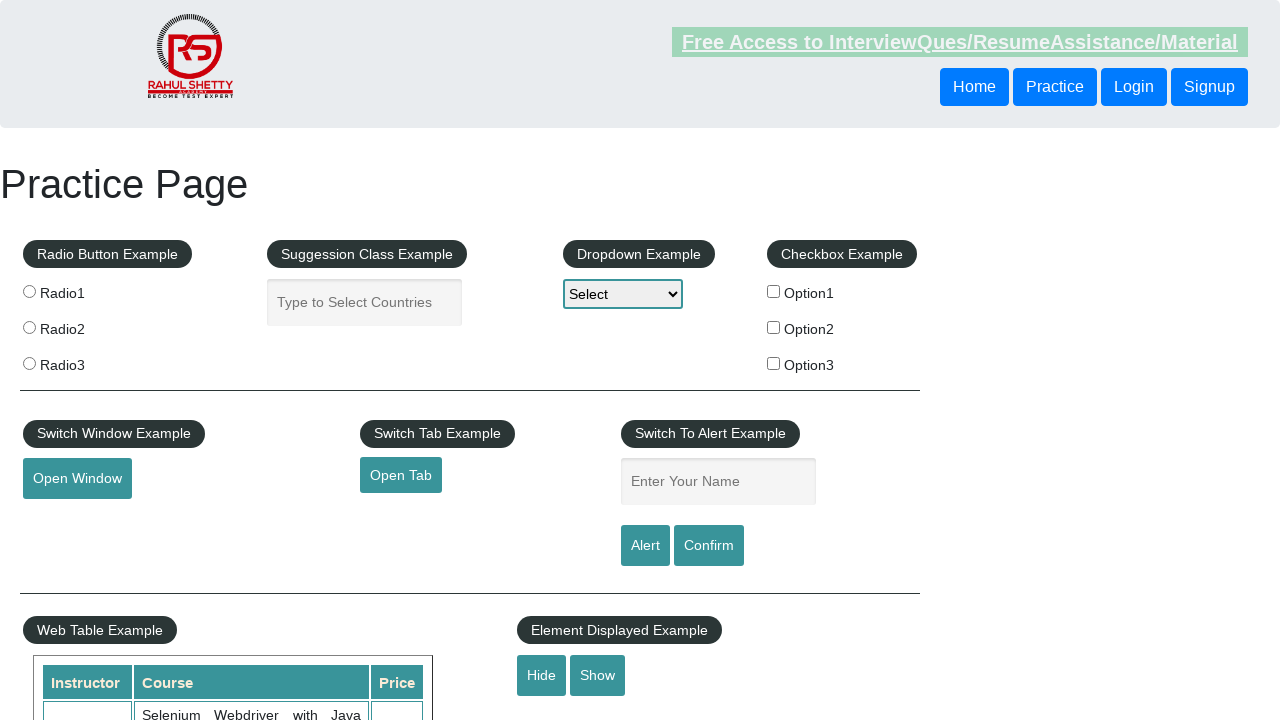

Clicked confirm button which triggered JavaScript alert at (709, 546) on #confirmbtn
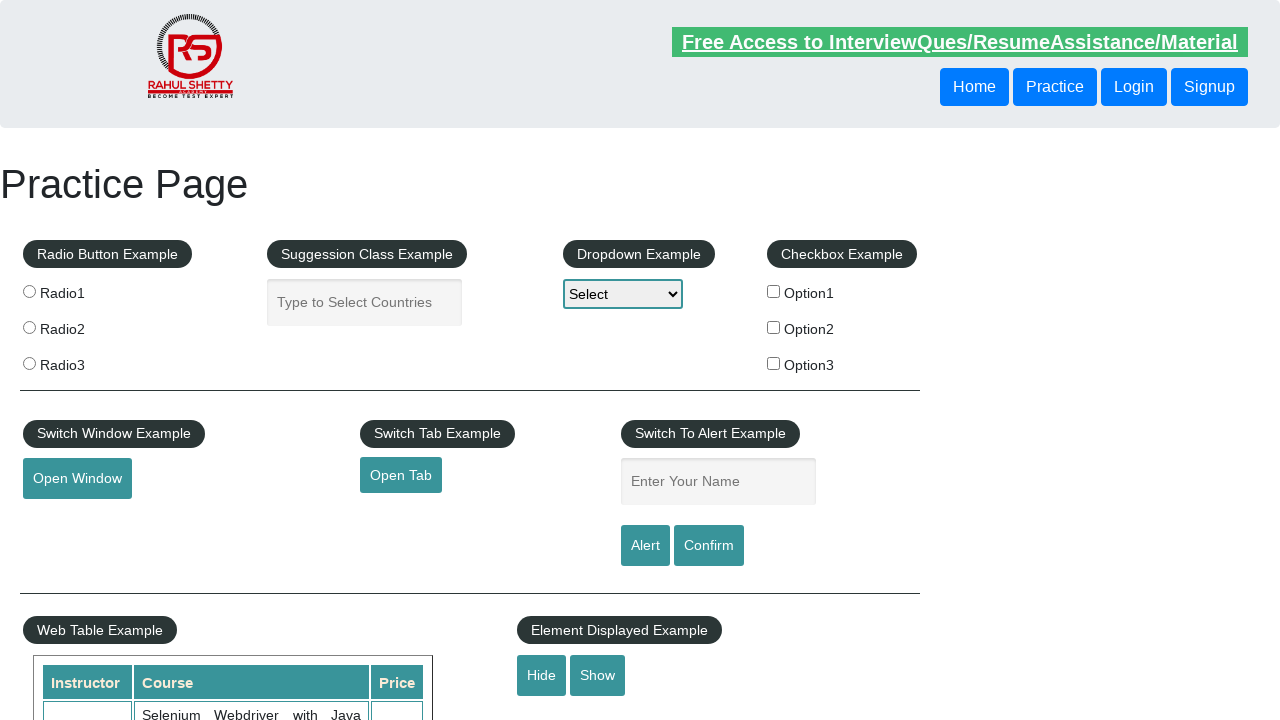

Performed mouse hover action on element at (83, 361) on #mousehover
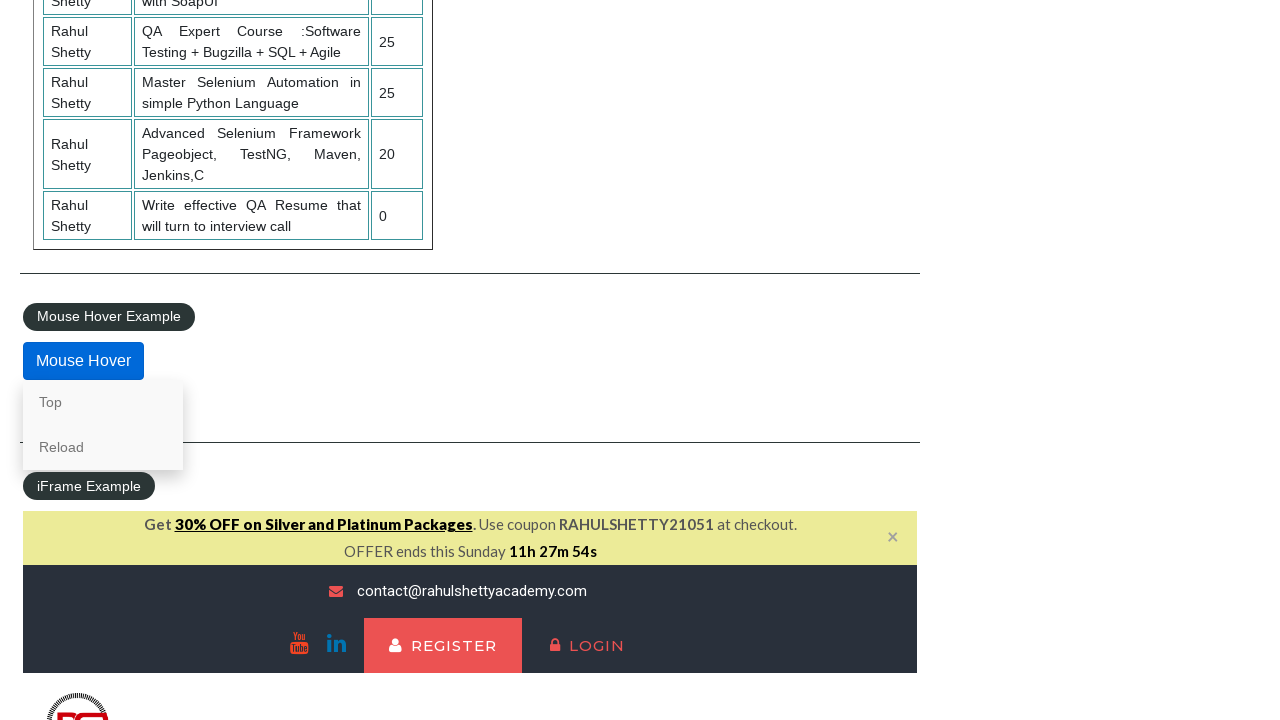

Clicked lifetime access link inside iframe at (307, 360) on #courses-iframe >> internal:control=enter-frame >> li a[href*='lifetime-access']
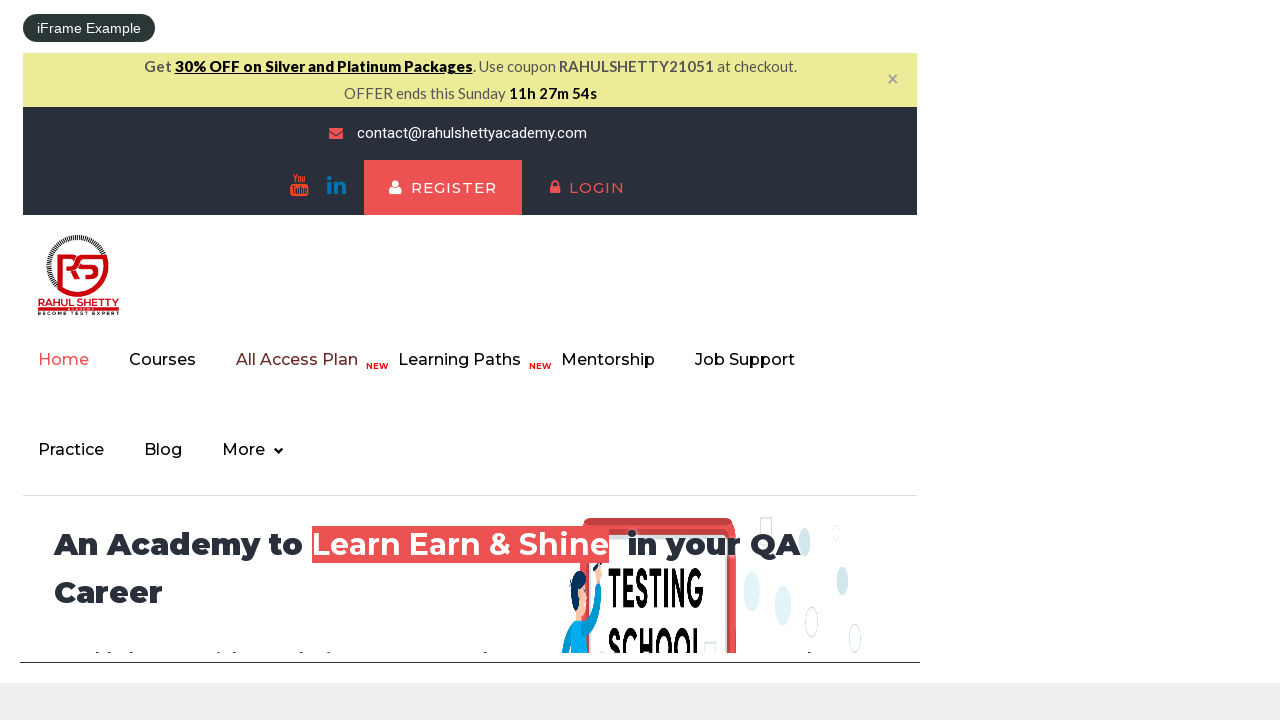

Verified content loaded in iframe - heading is visible
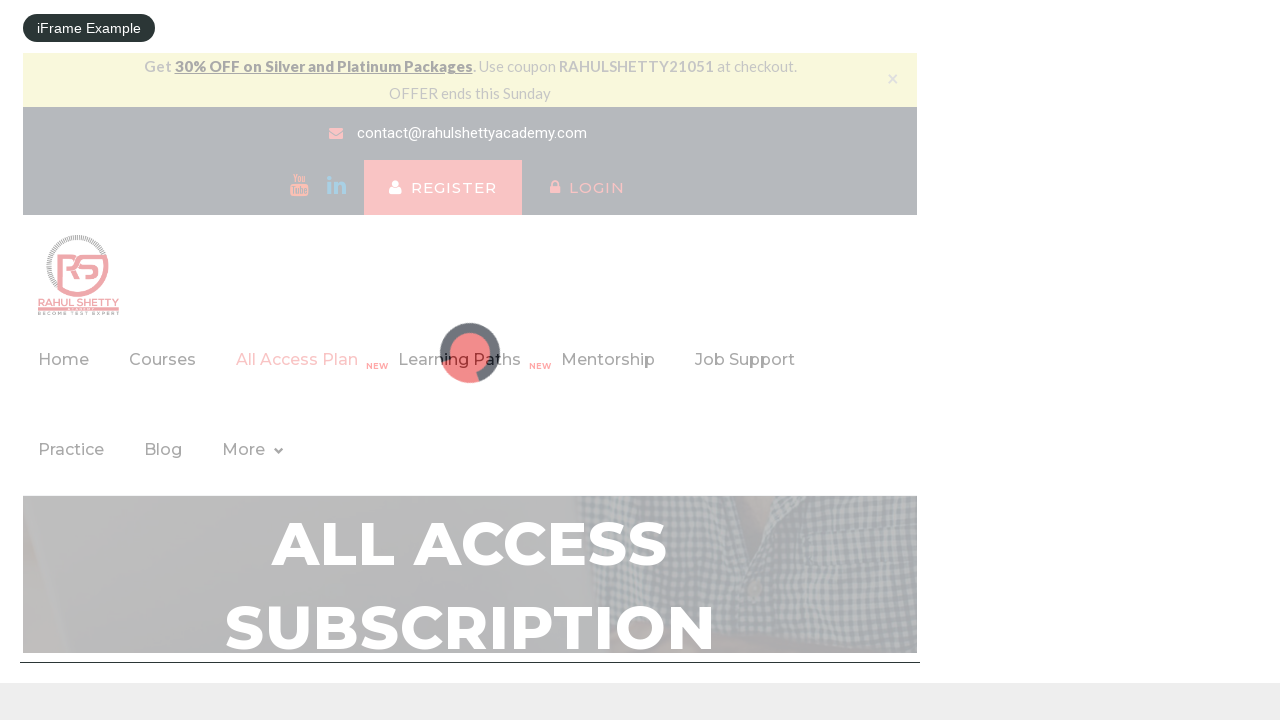

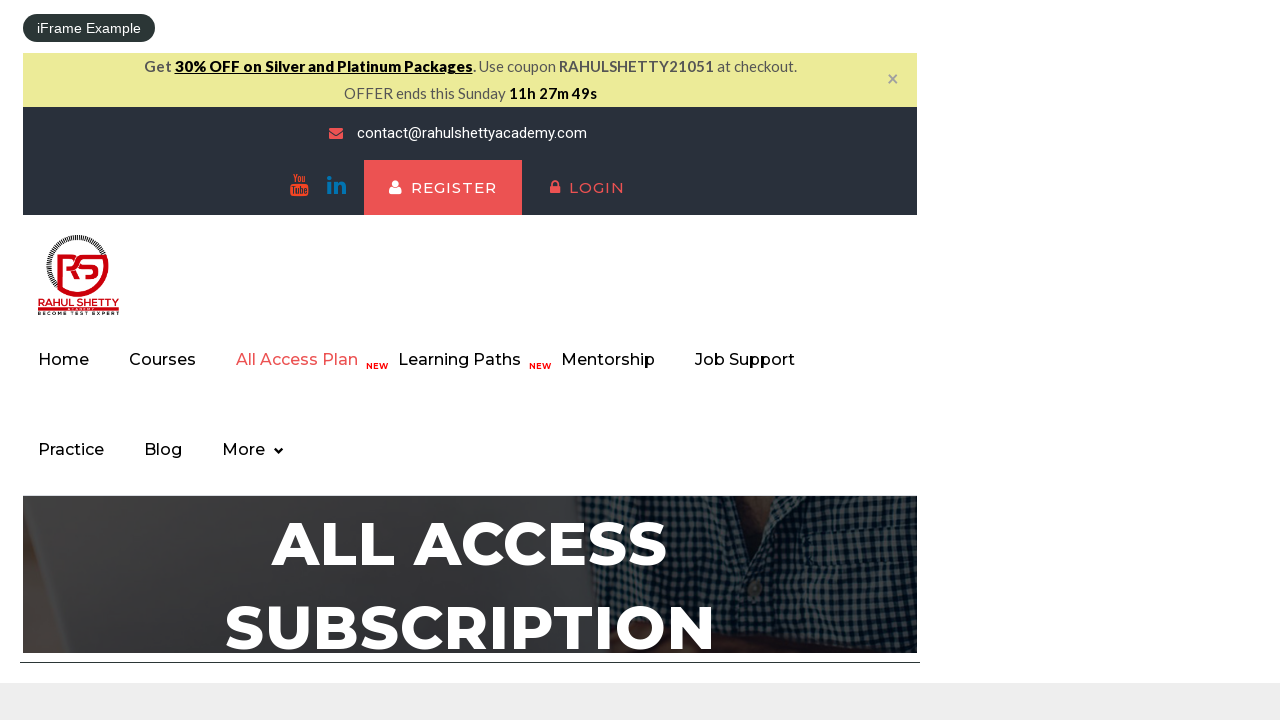